Tests various scrolling techniques on Hotels.com including scrolling by pixels, scrolling to an element, and scrolling to the bottom of the page

Starting URL: https://www.hotels.com

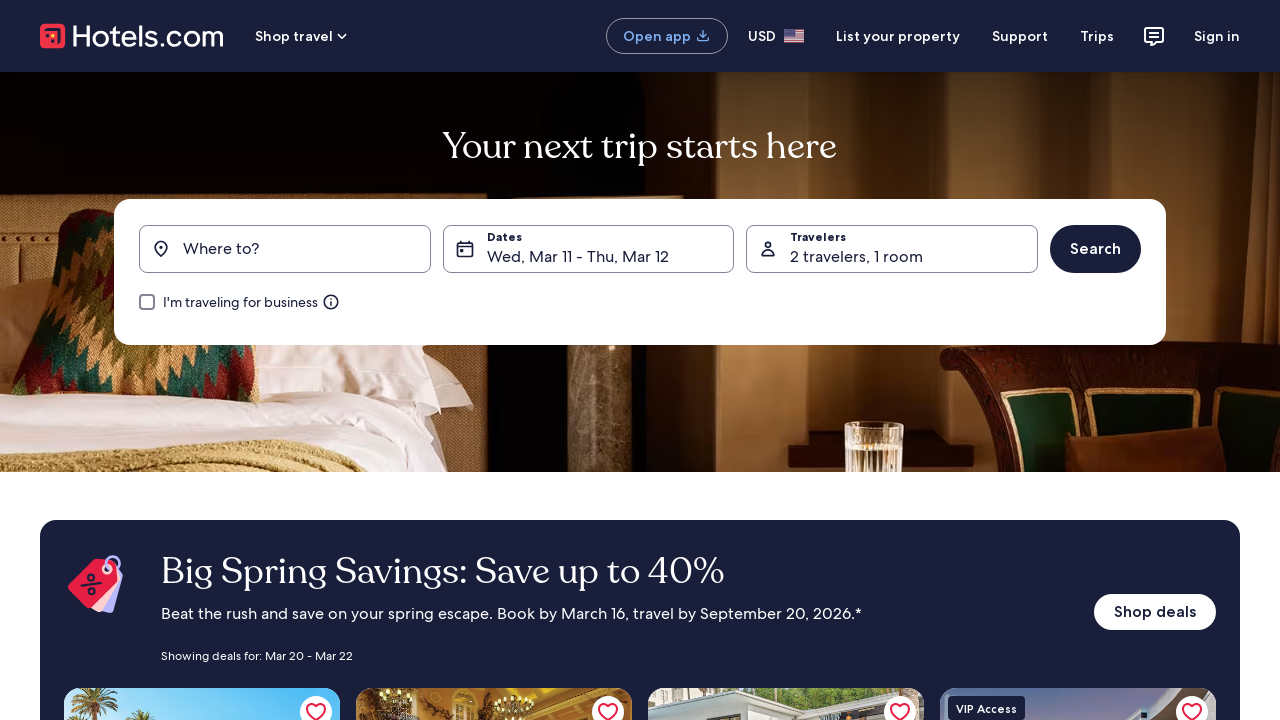

Scrolled down by 700 pixels
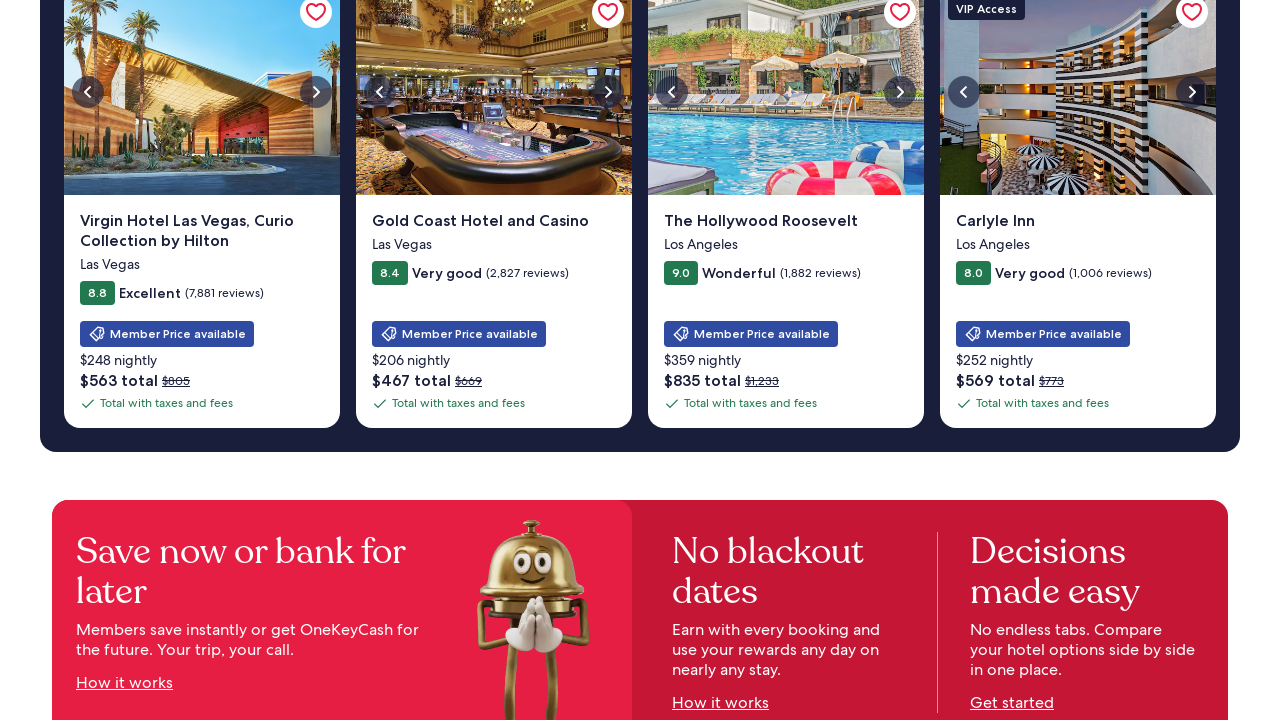

Waited 500ms for scroll animation to complete
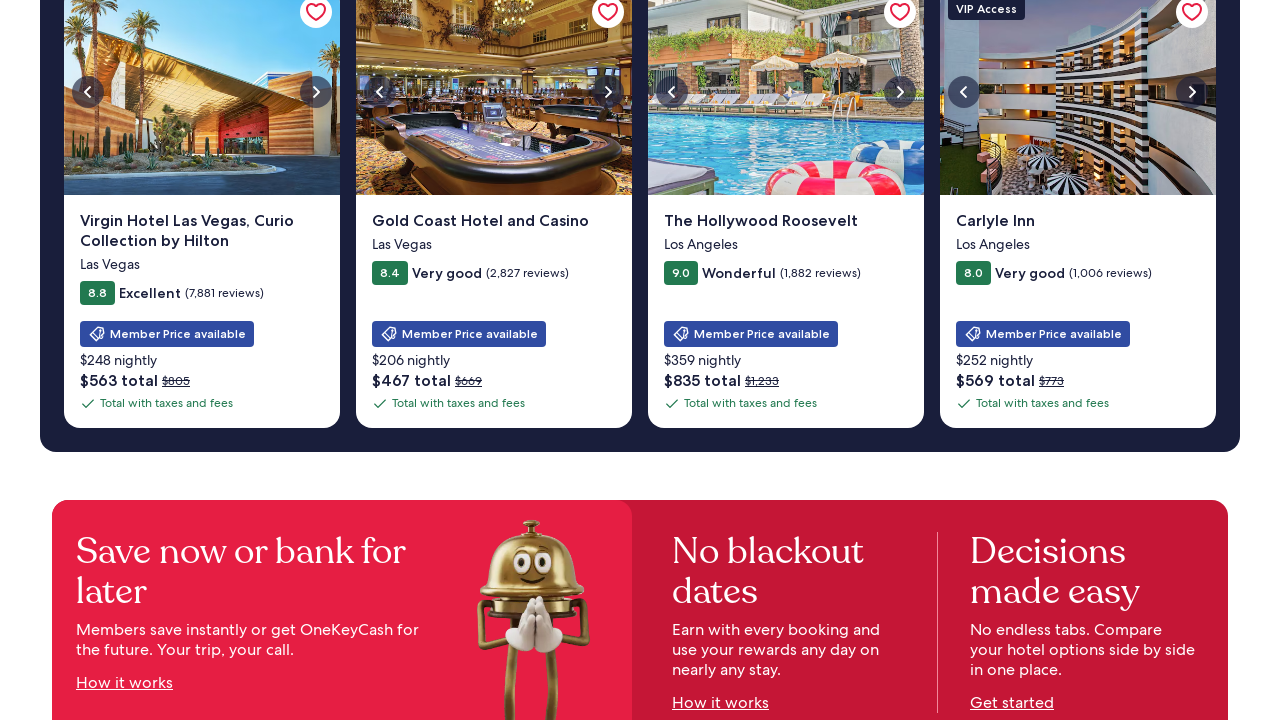

Scrolled up by 700 pixels
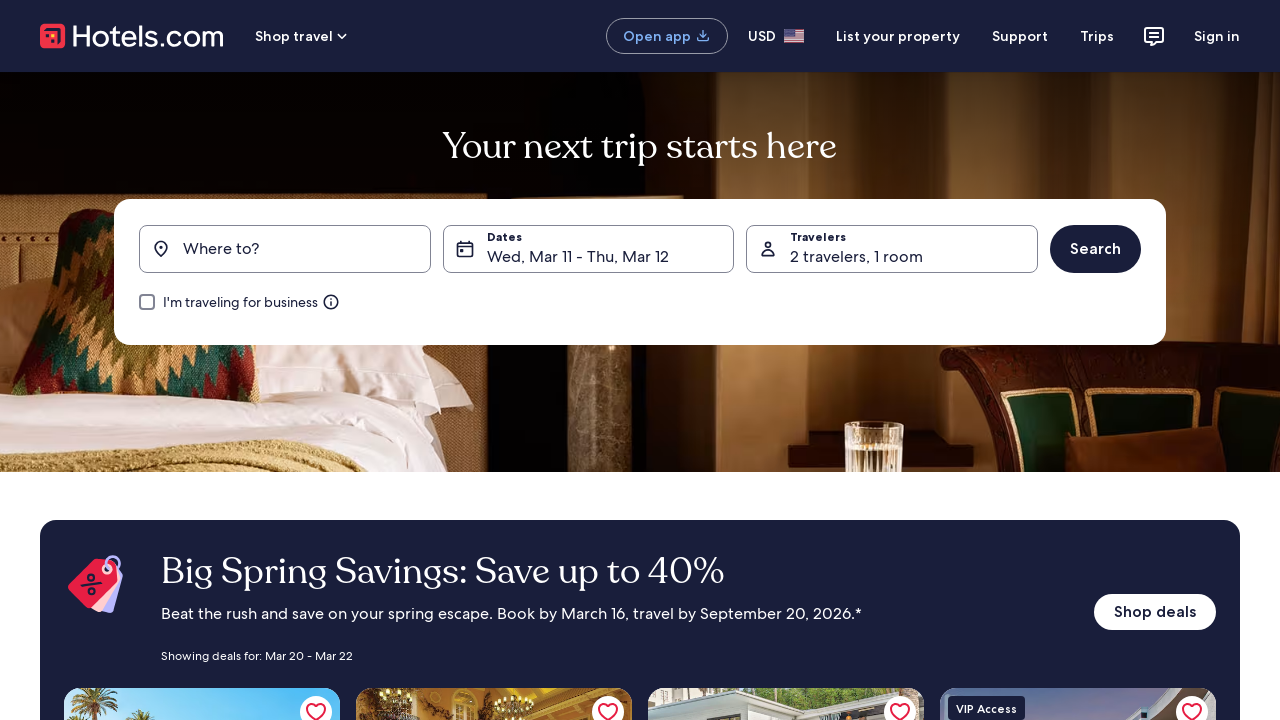

Scrolled to footer element
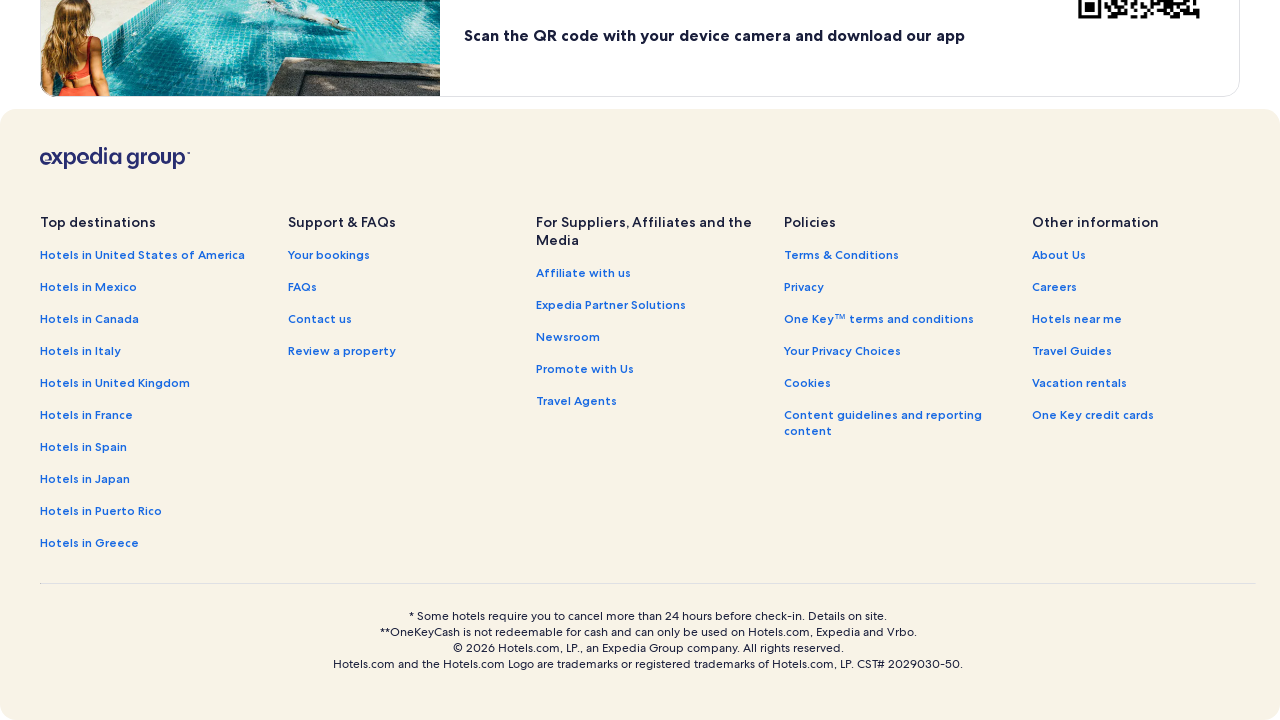

Scrolled to the bottom of the page
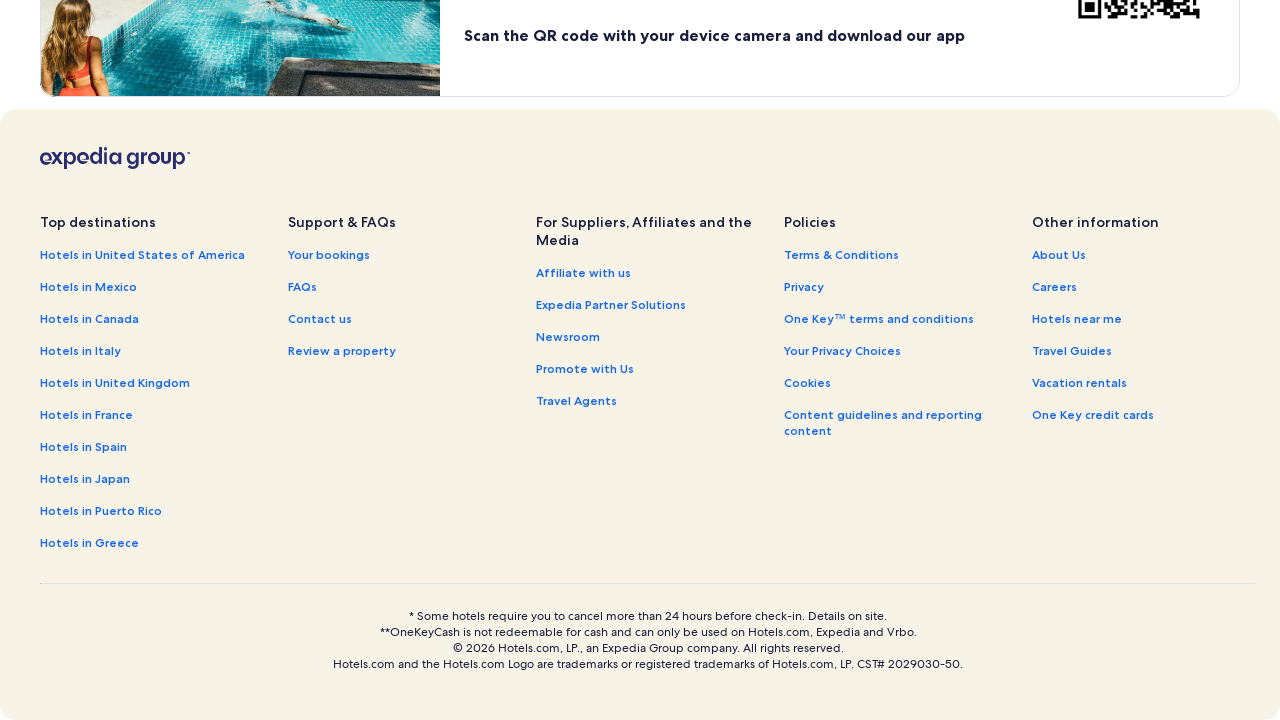

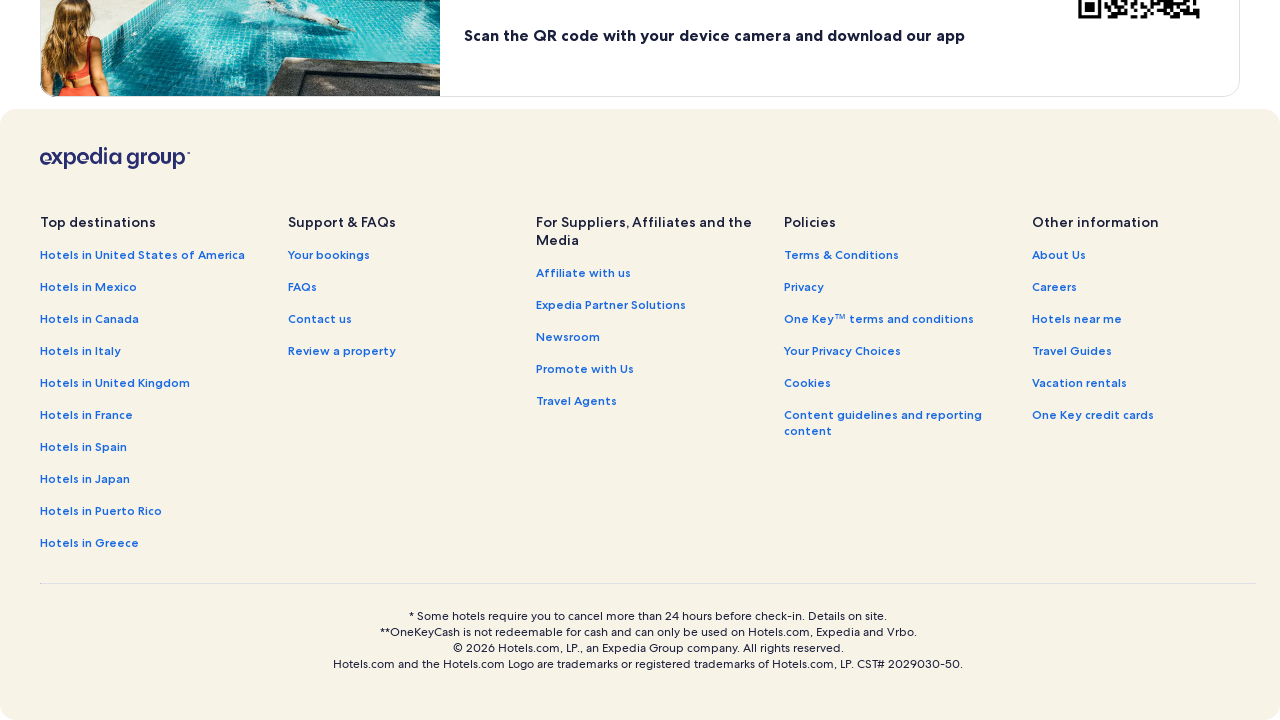